Tests various mouse interactions including drag and drop, right-click, double-click, and hover actions on a demo page

Starting URL: https://demo.automationtesting.in/Static.html

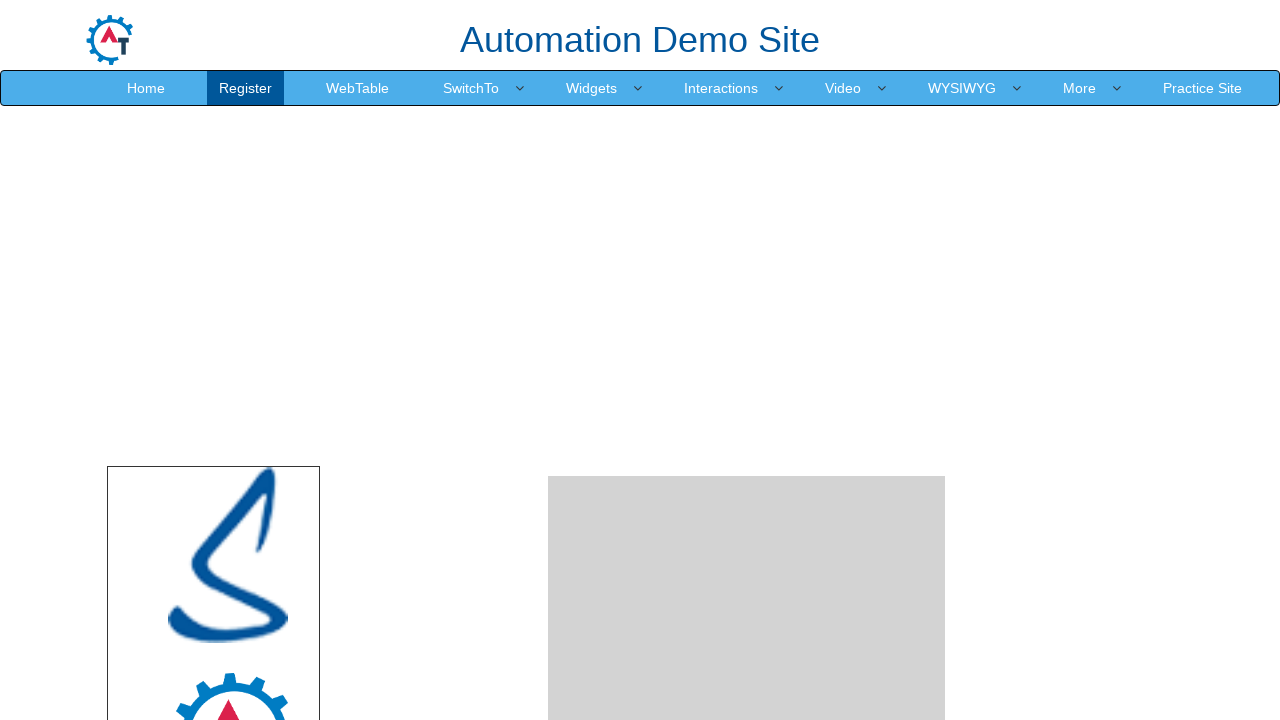

Located draggable element with id 'mongo'
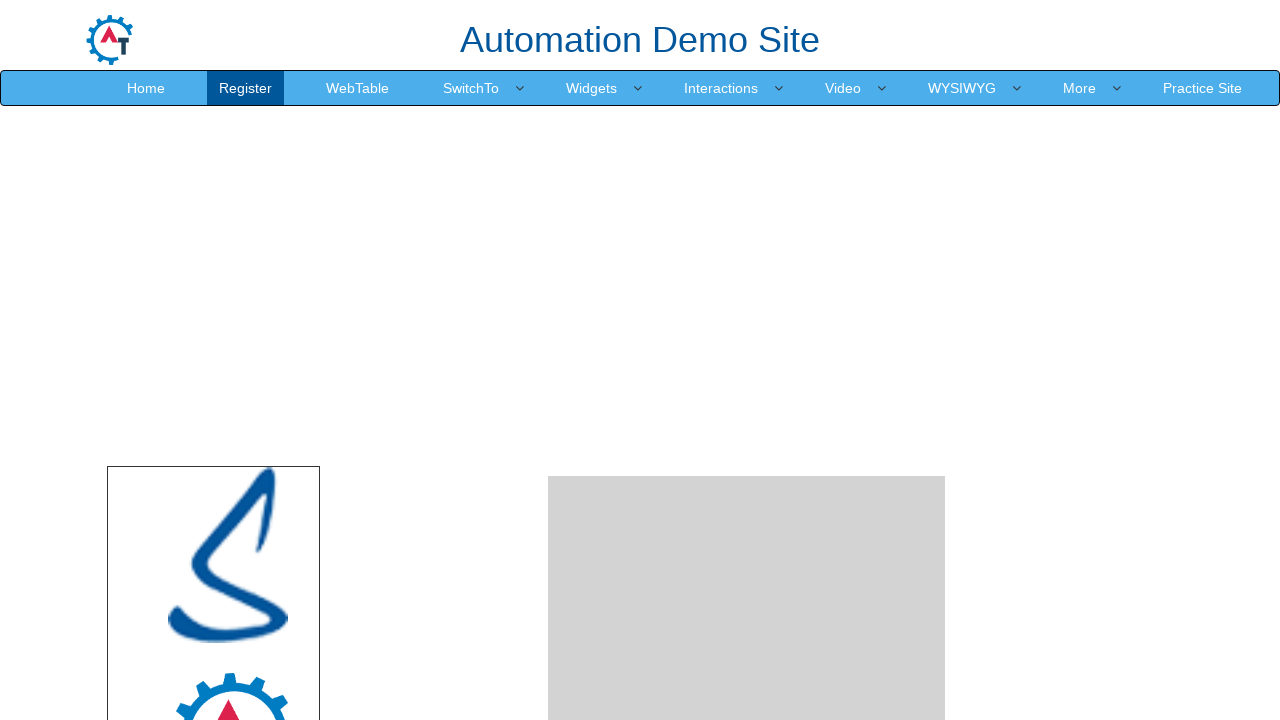

Located drop area element
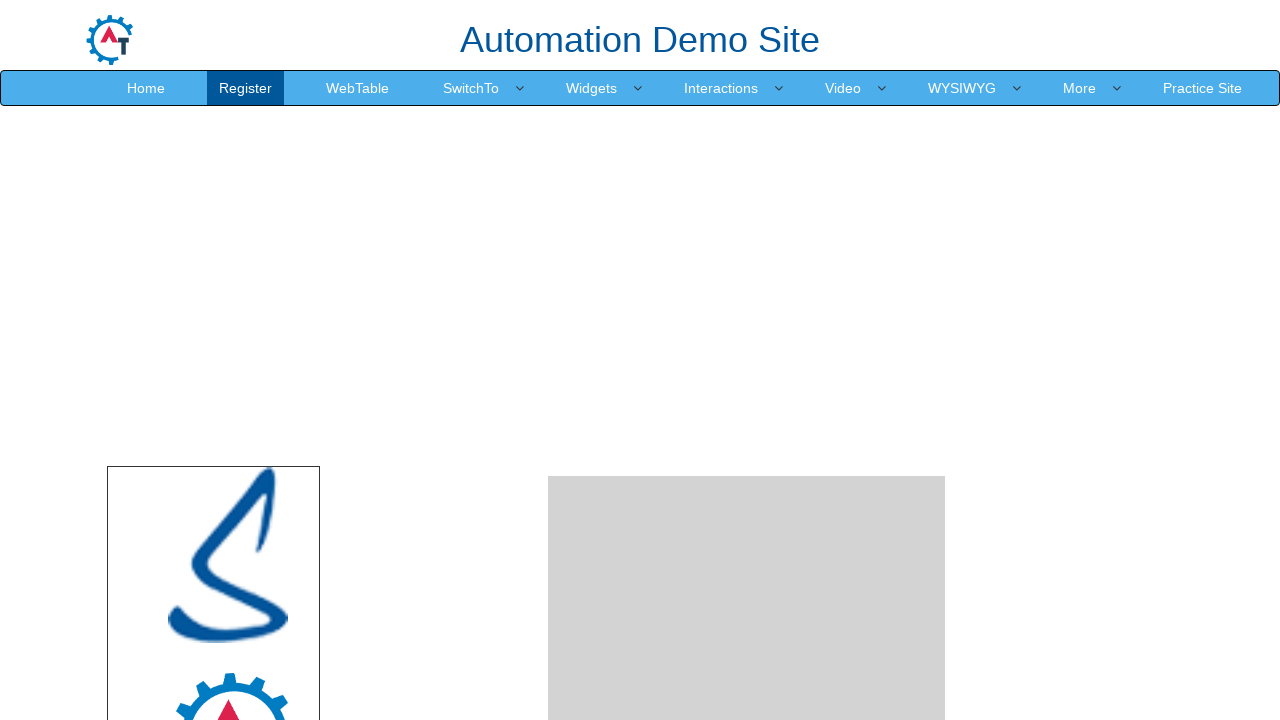

Dragged element from #mongo to #droparea at (747, 481)
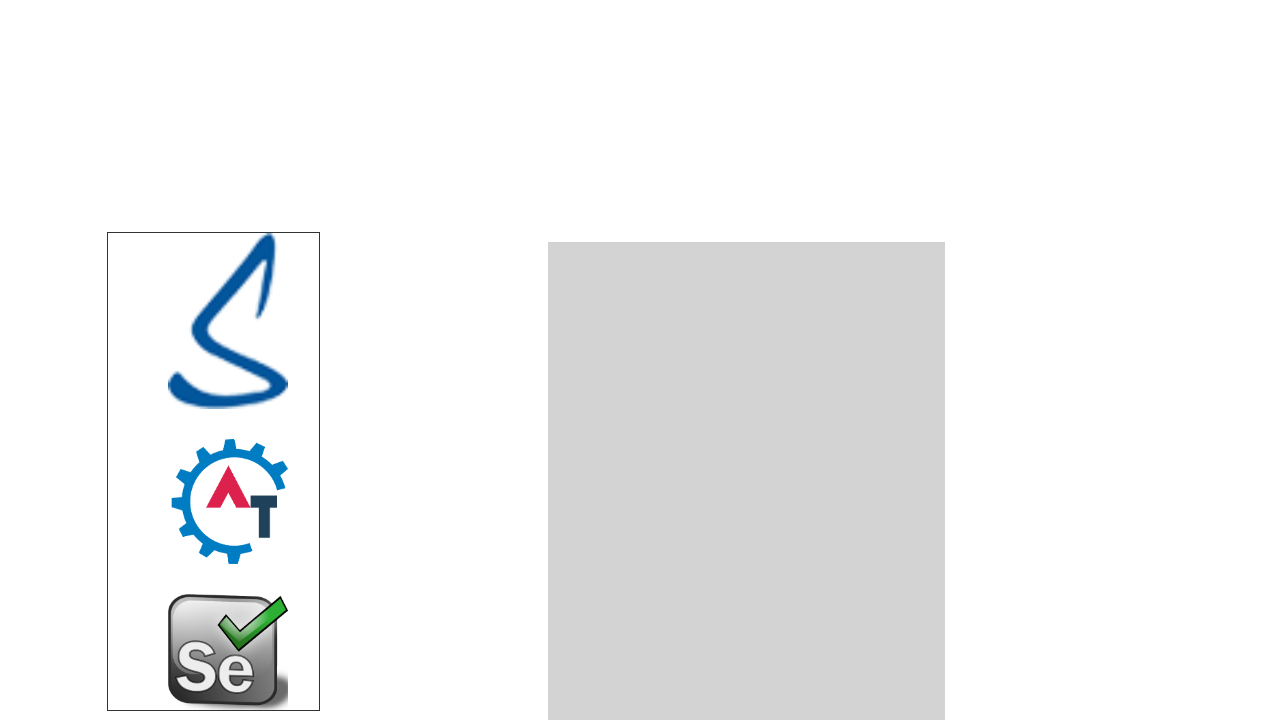

Right-clicked on the drop area at (747, 481) on #droparea
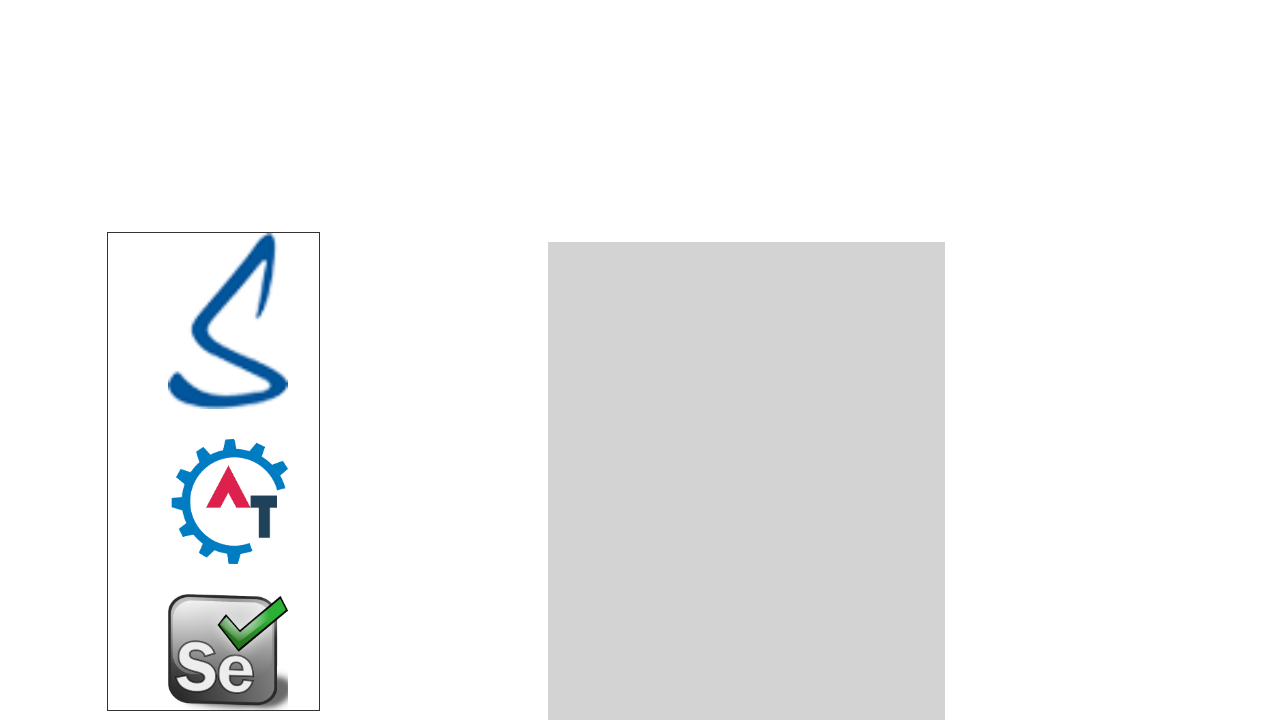

Double-clicked on the draggable element at (228, 501) on #mongo
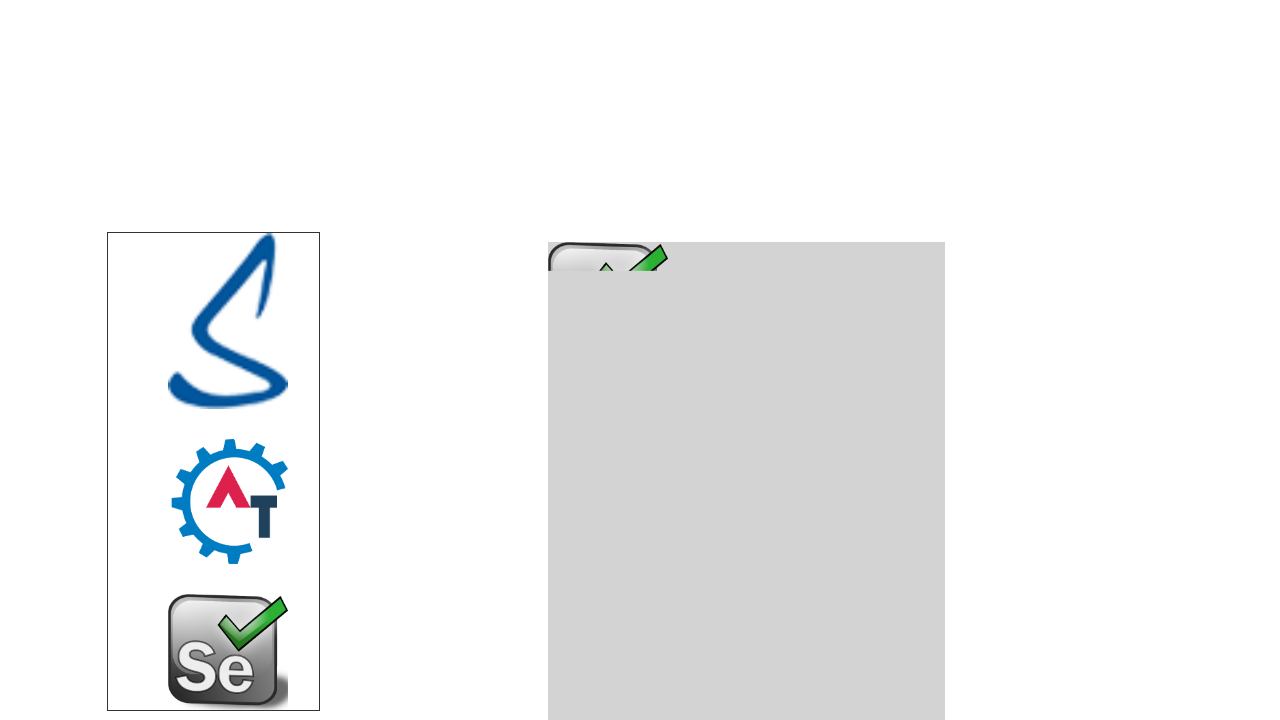

Hovered over the draggable element at (228, 501) on #mongo
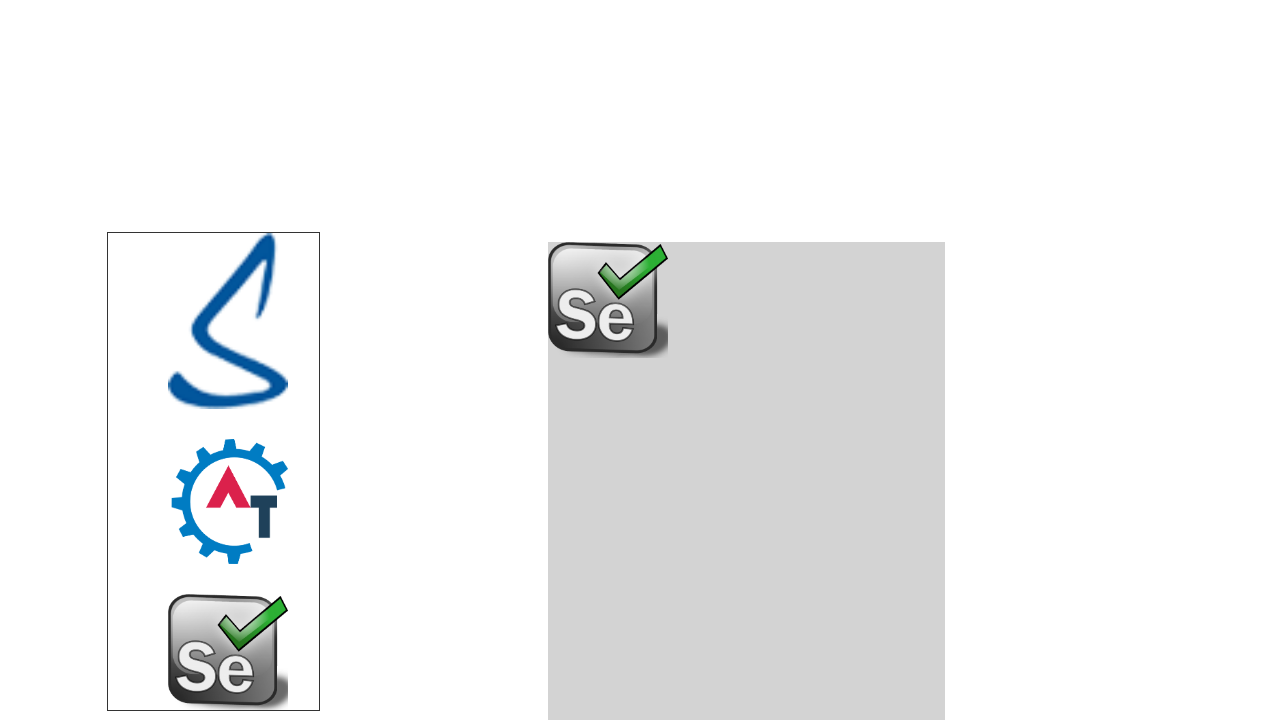

Pressed mouse button down at (228, 501)
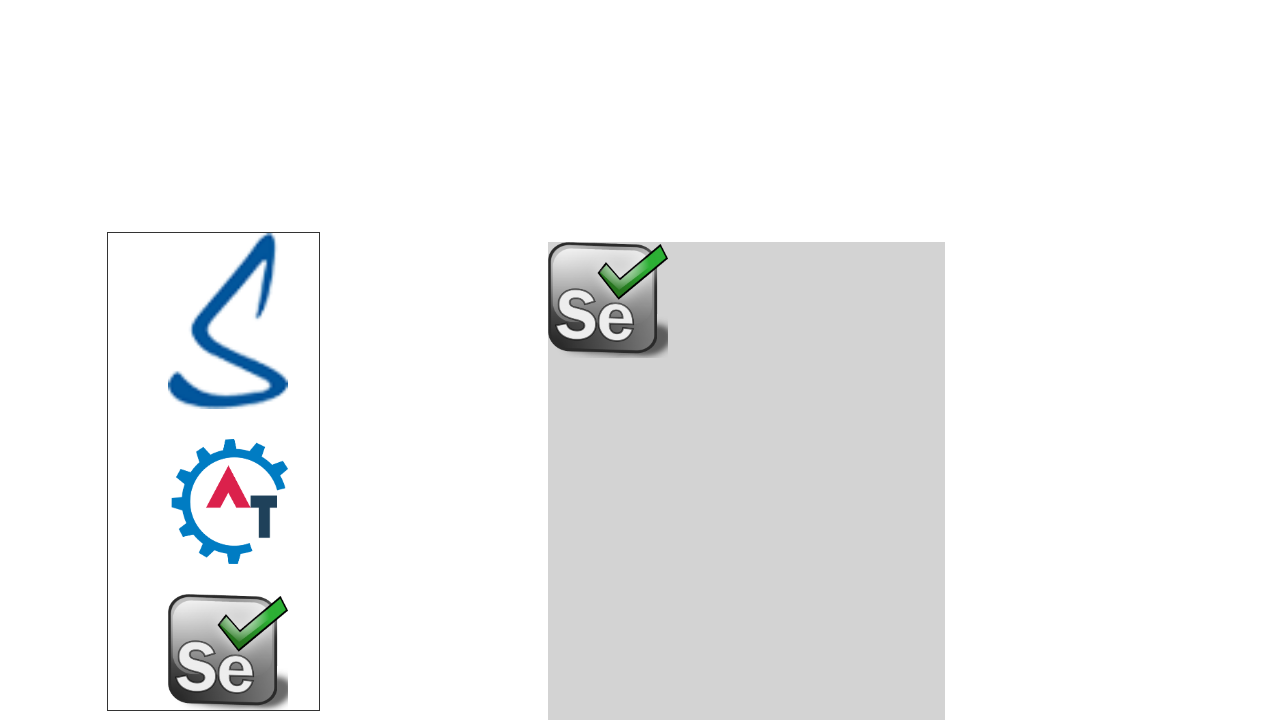

Clicked on drop area while mouse button held at (747, 481) on #droparea
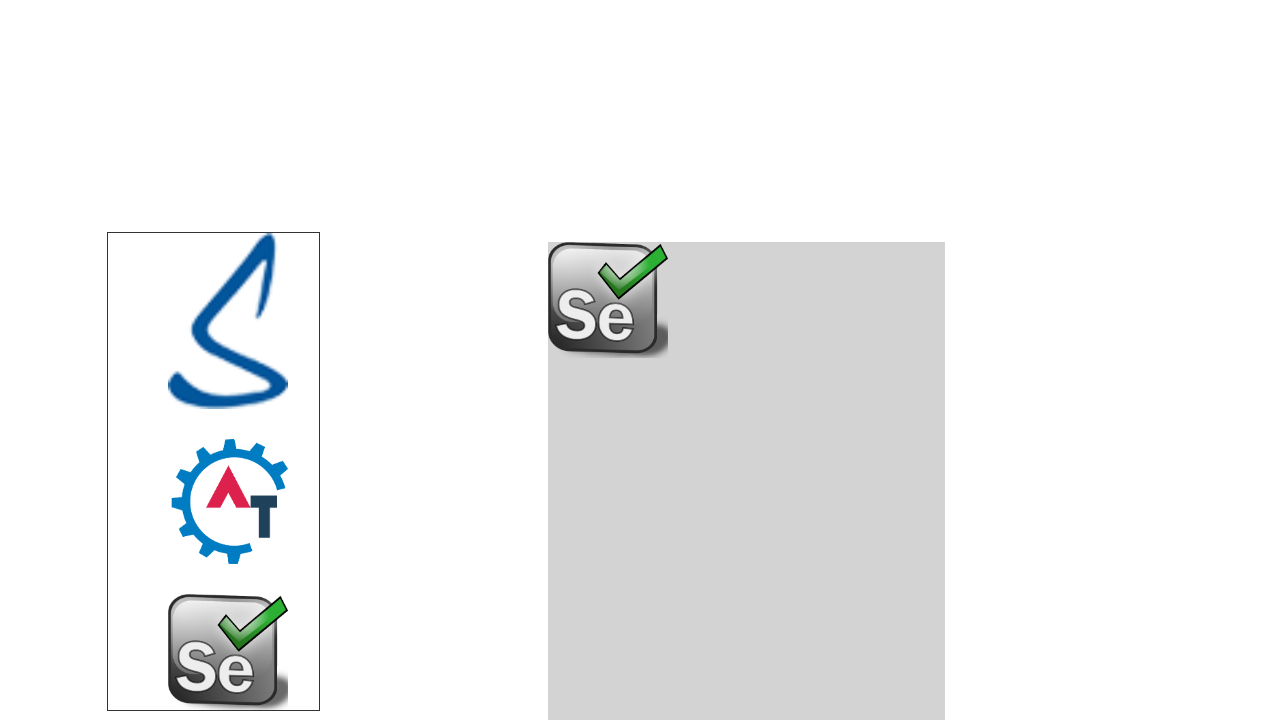

Located Video menu element
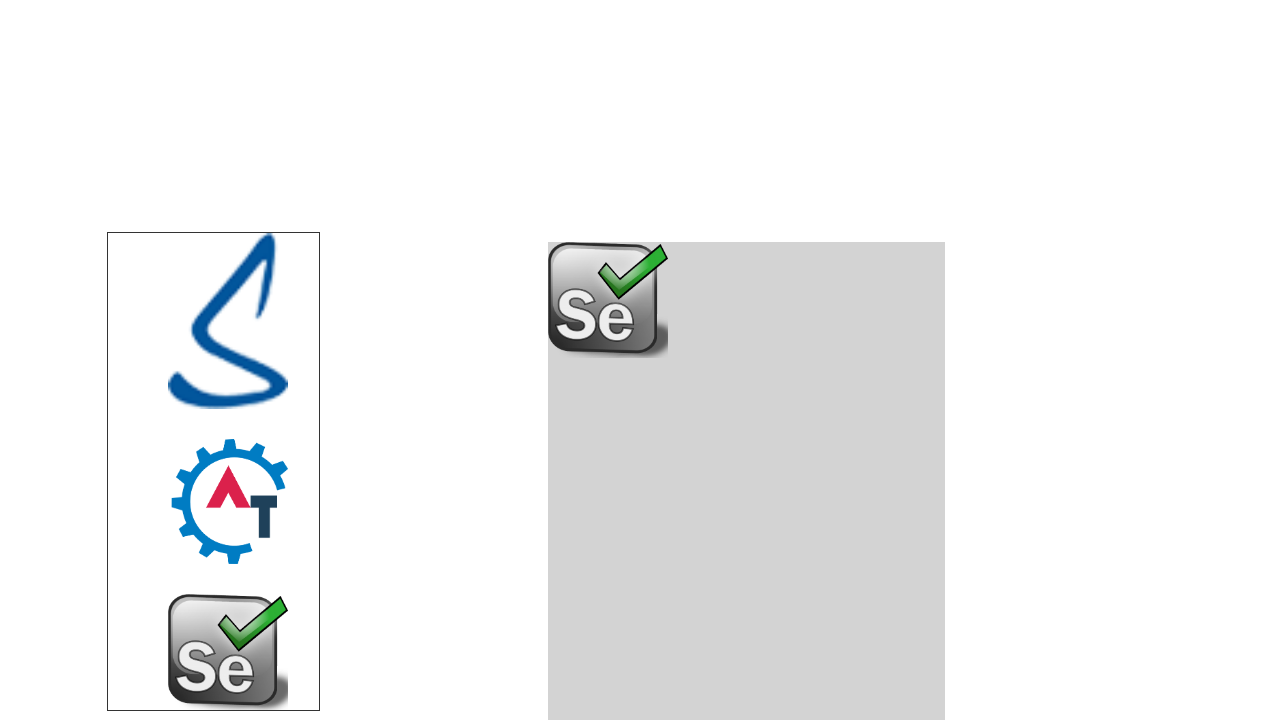

Located Youtube option in menu
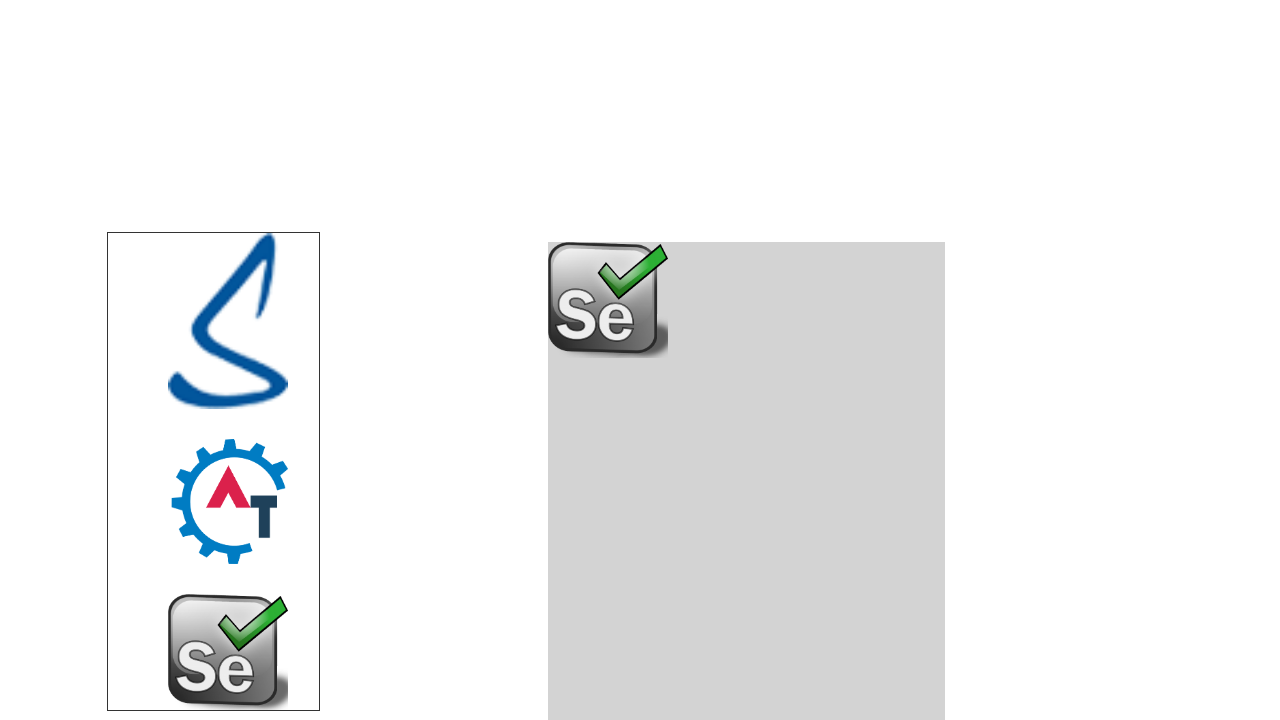

Hovered over Video menu to reveal options at (843, 88) on text=Video
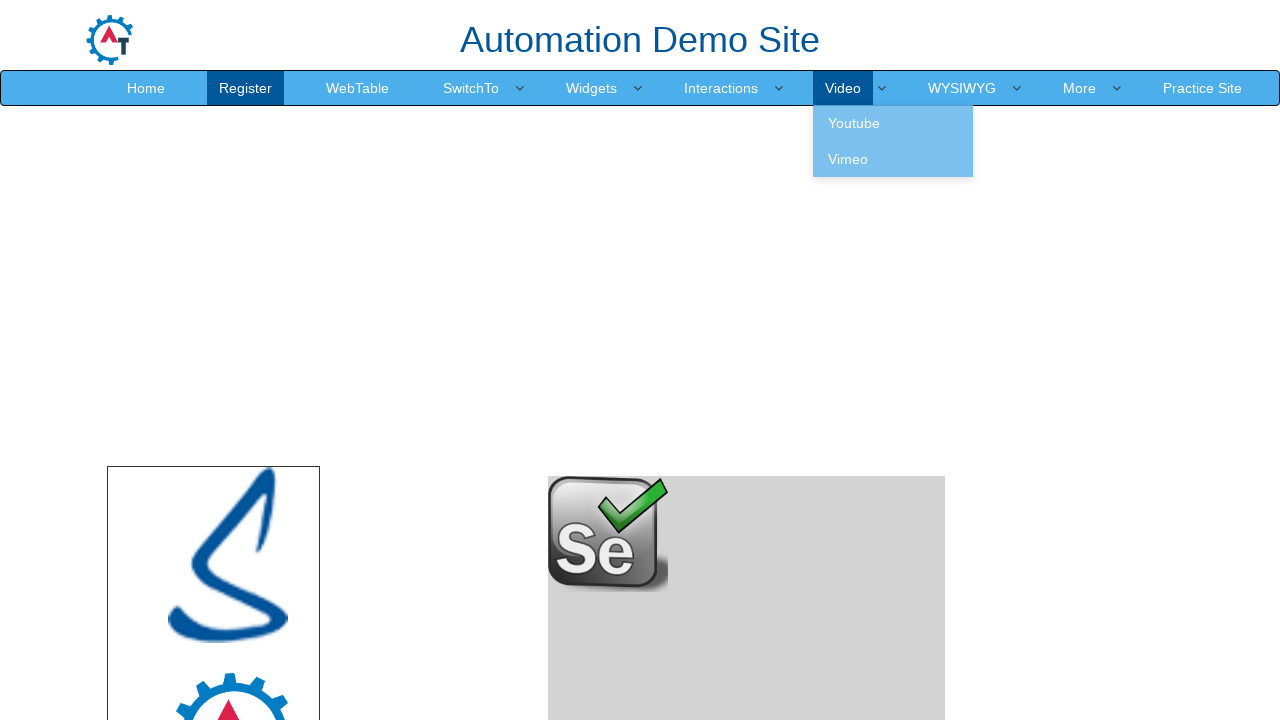

Clicked on Youtube option to navigate at (893, 123) on text=Youtube
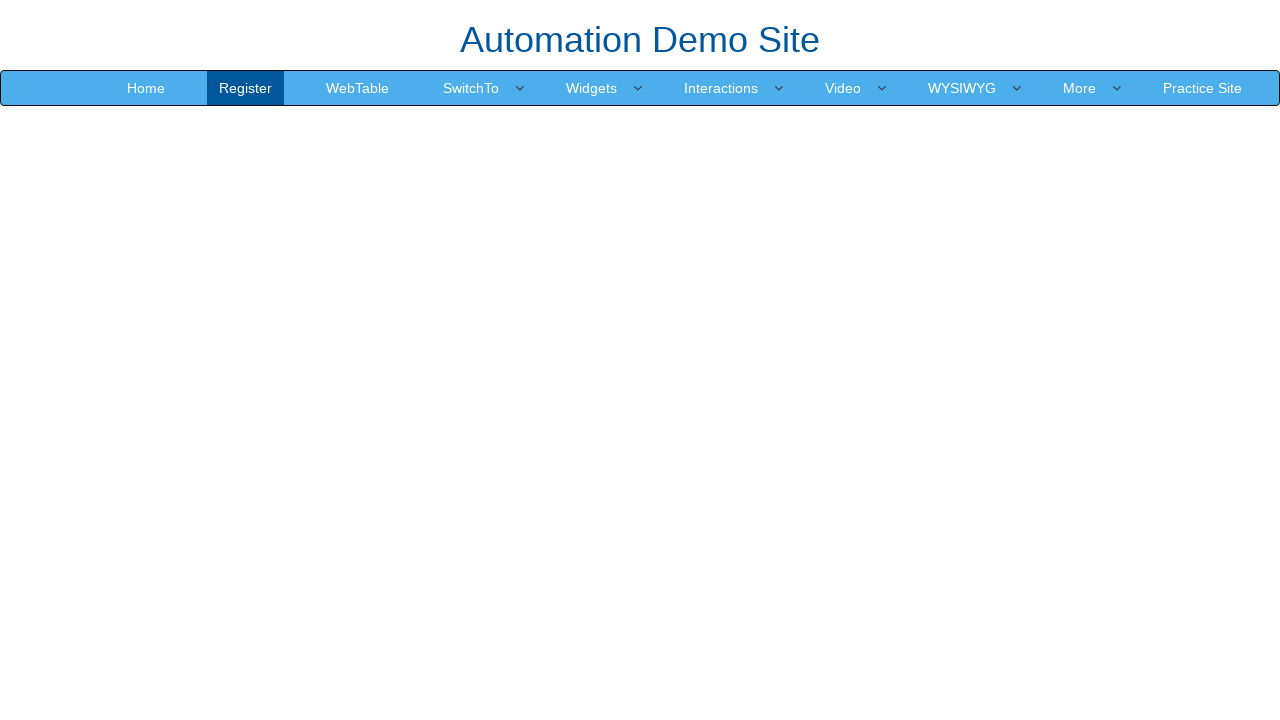

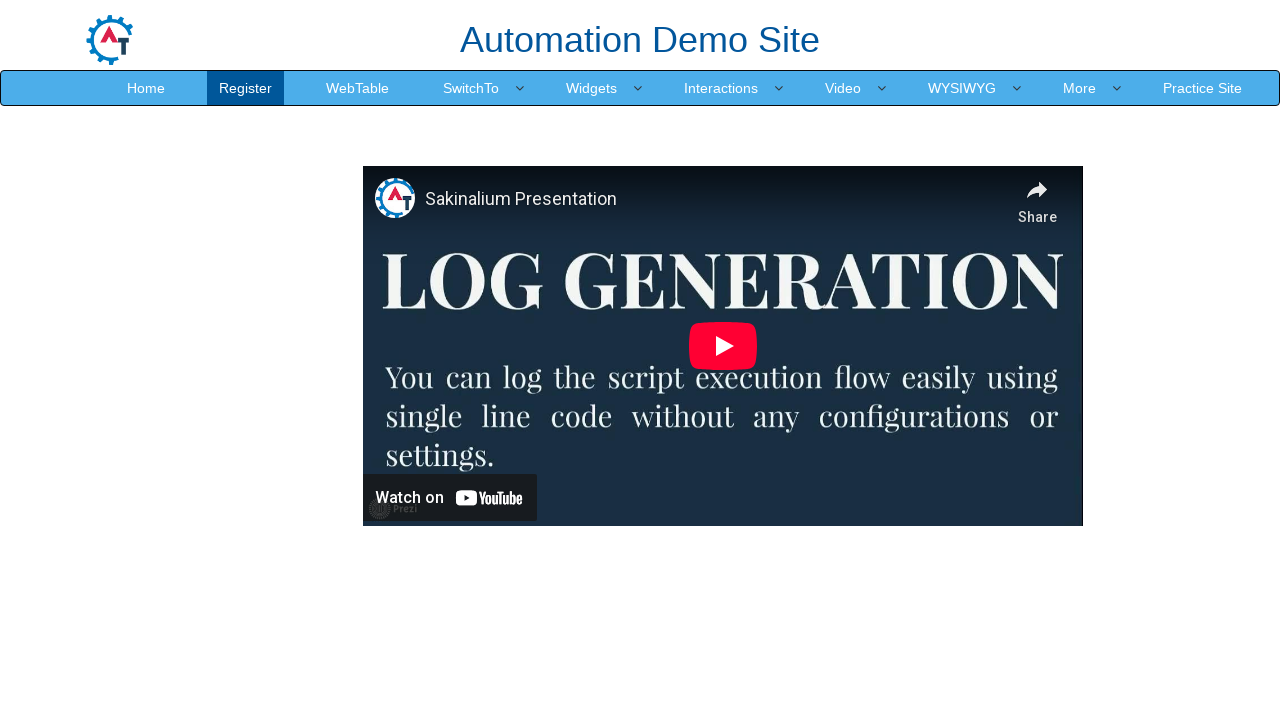